Navigates to Rahul Shetty Academy website and verifies the page title and URL are correctly loaded

Starting URL: https://rahulshettyacademy.com

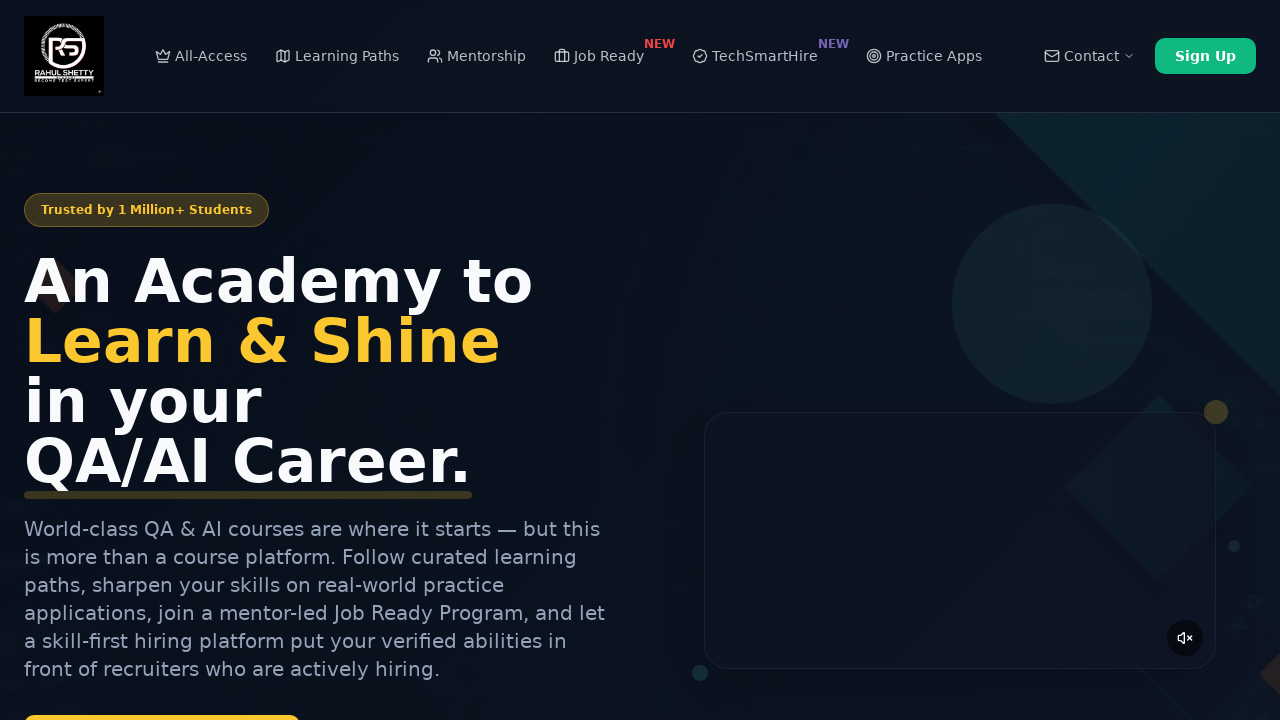

Navigated to Rahul Shetty Academy website
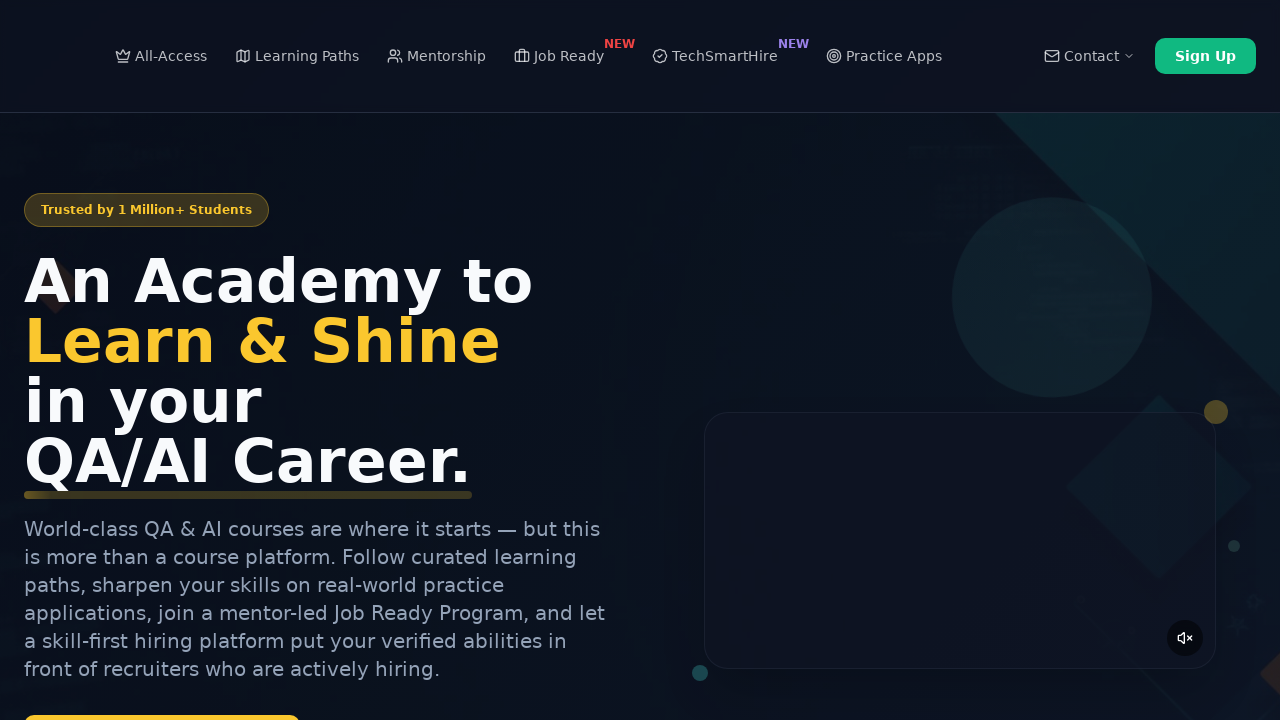

Verified page title contains 'Rahul Shetty Academy'
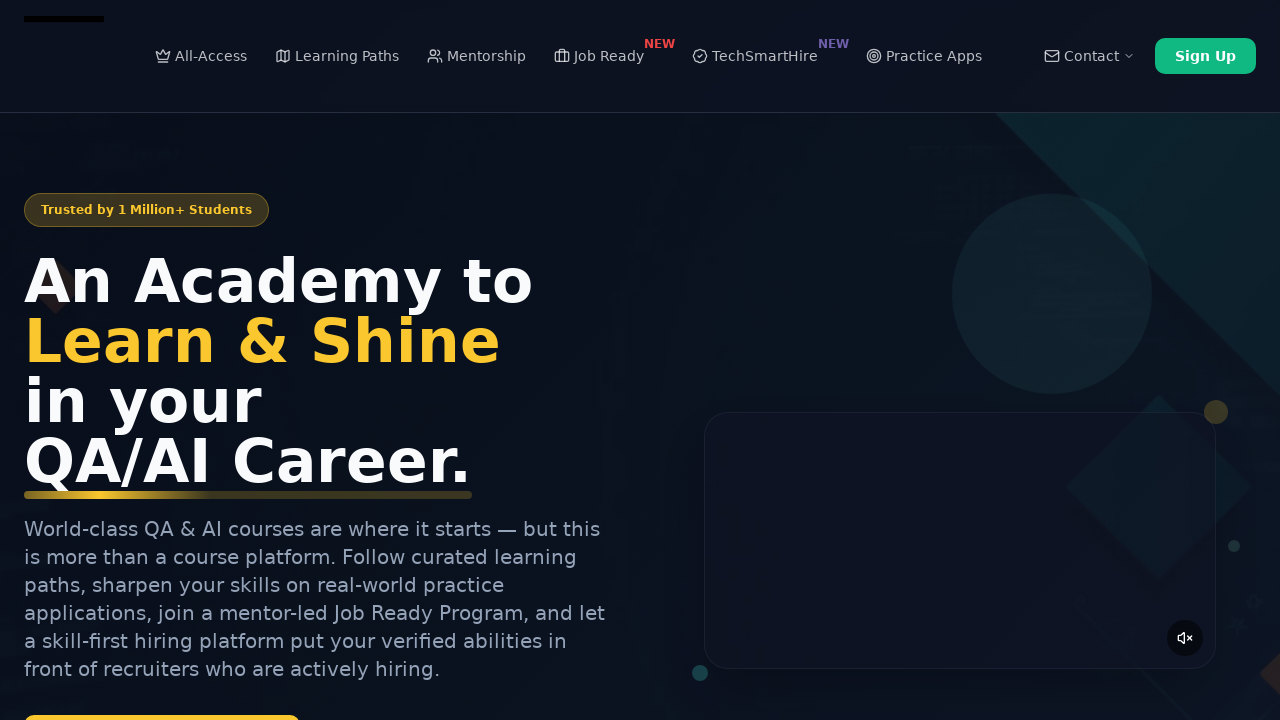

Verified current URL contains 'rahulshettyacademy.com'
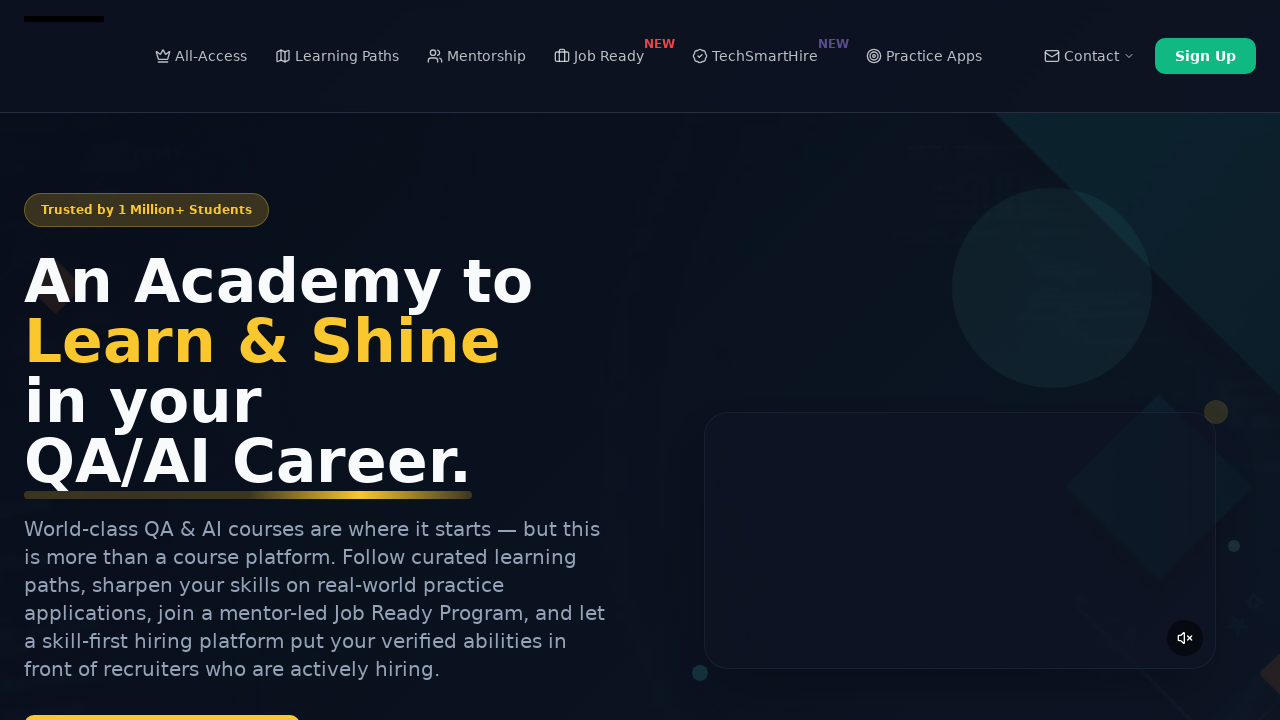

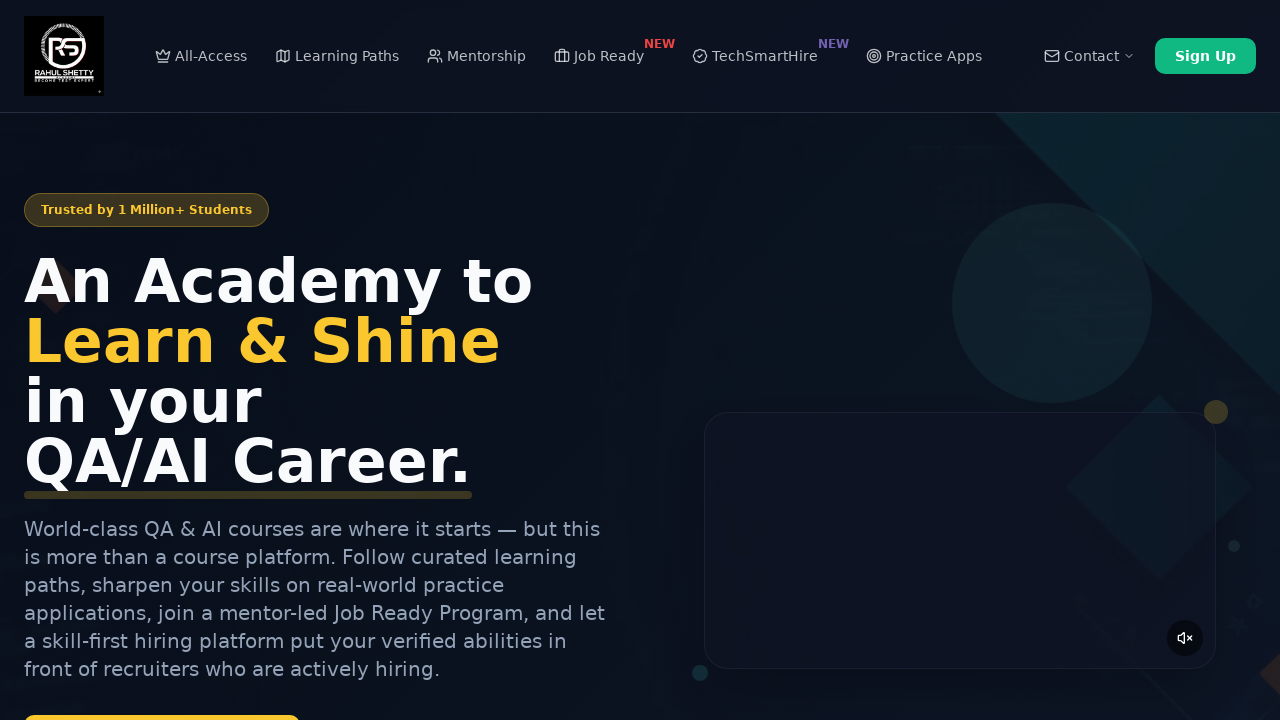